Tests mouse actions on buttons including double-click and right-click (context menu) functionality

Starting URL: https://demoqa.com/buttons

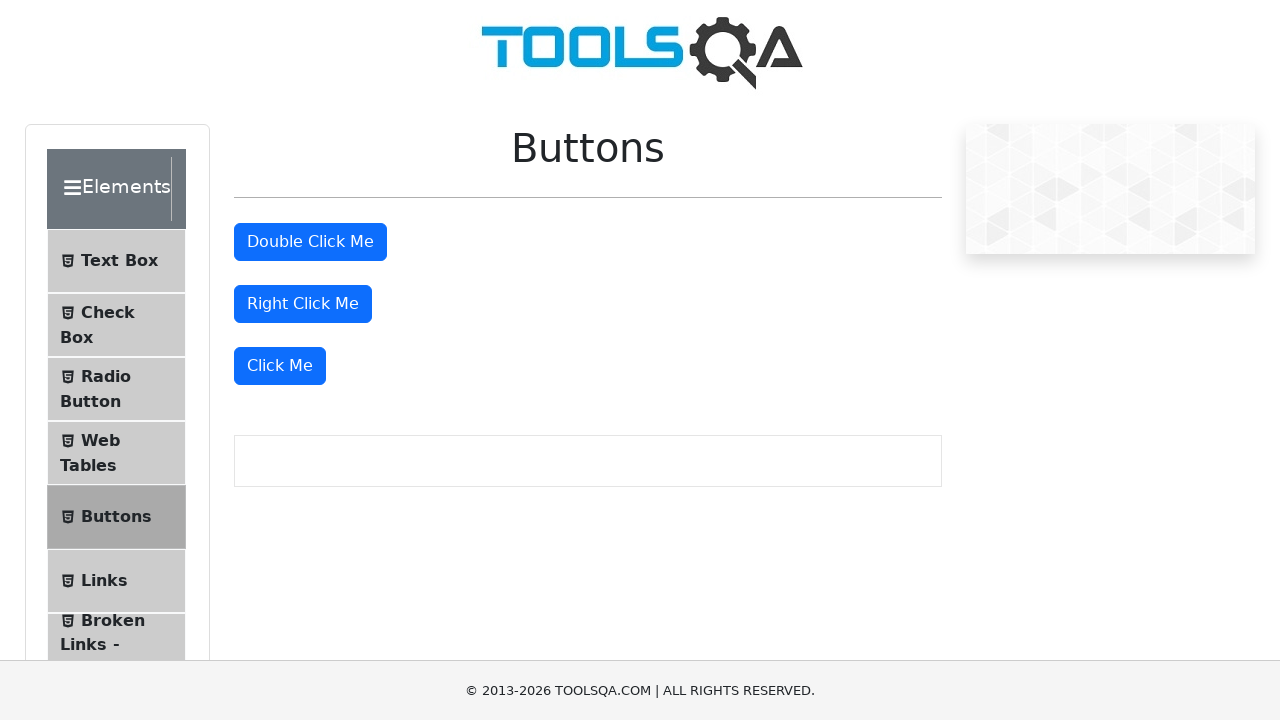

Double-clicked the double-click button at (310, 242) on #doubleClickBtn
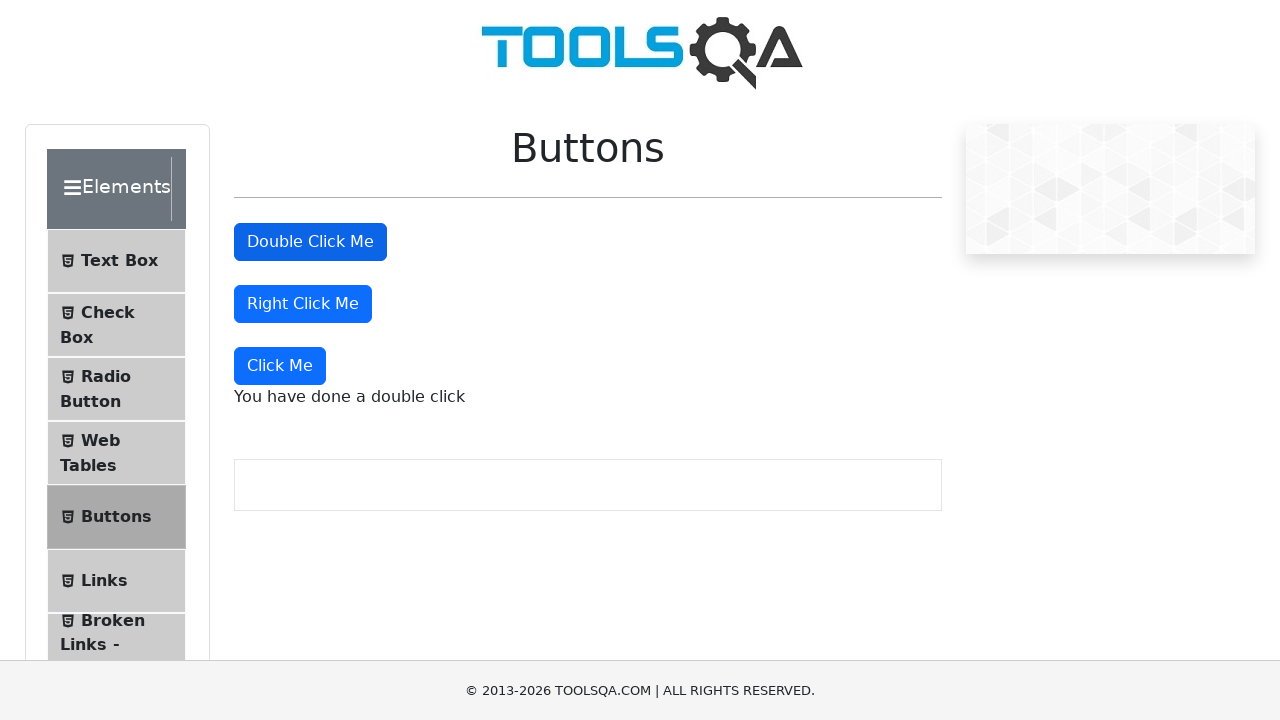

Right-clicked the right-click button to open context menu at (303, 304) on #rightClickBtn
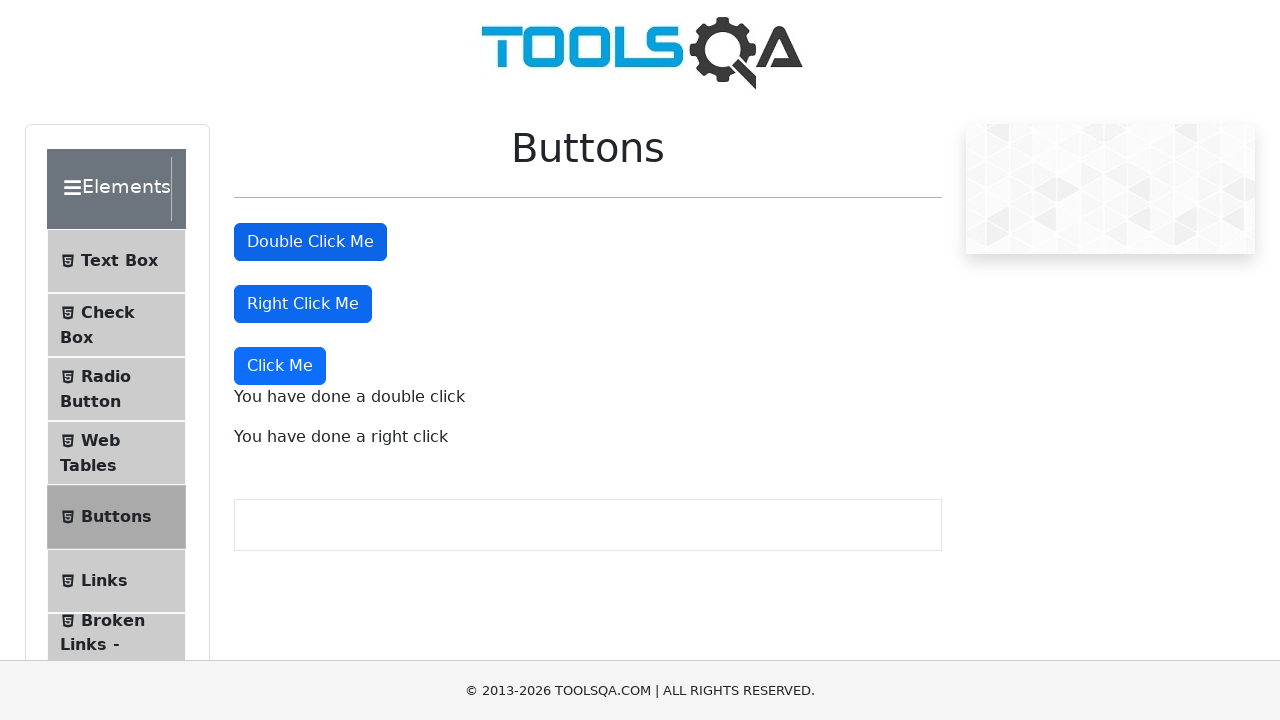

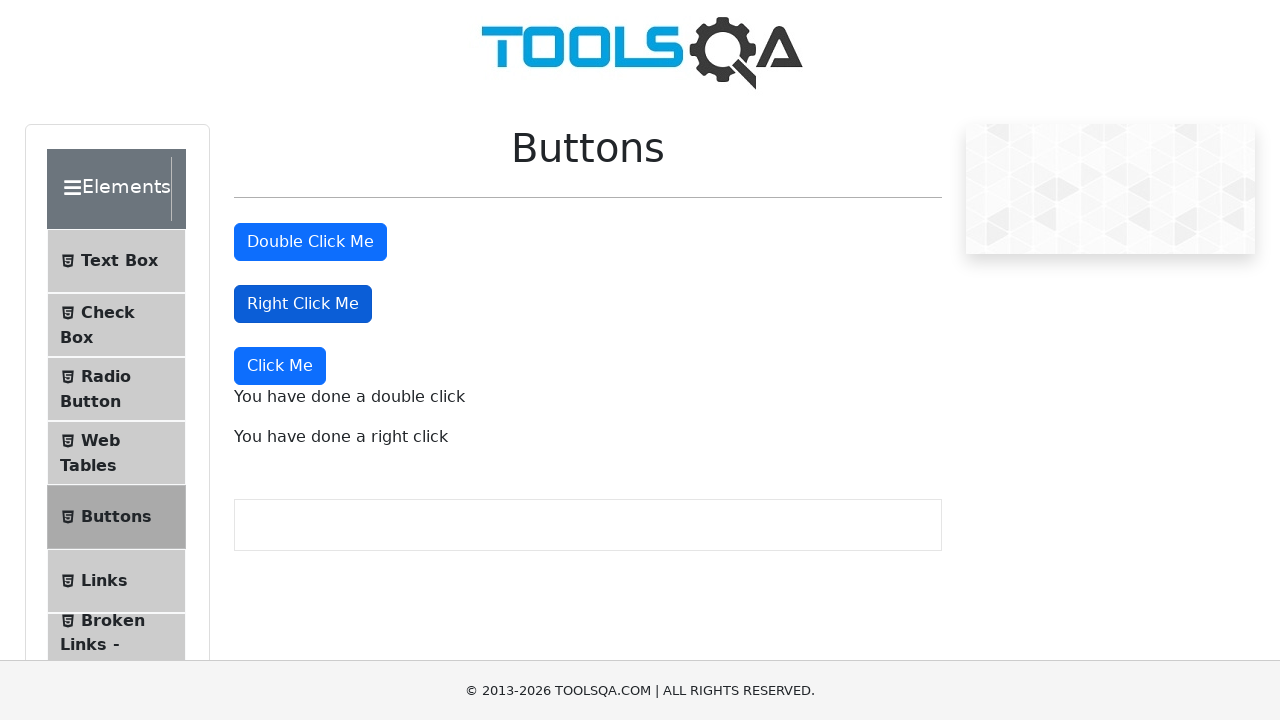